Tests the resume upload functionality on Naukri by clicking the browse button and uploading a resume file using Playwright's file chooser mechanism.

Starting URL: https://resume.naukri.com/resume-quality-score

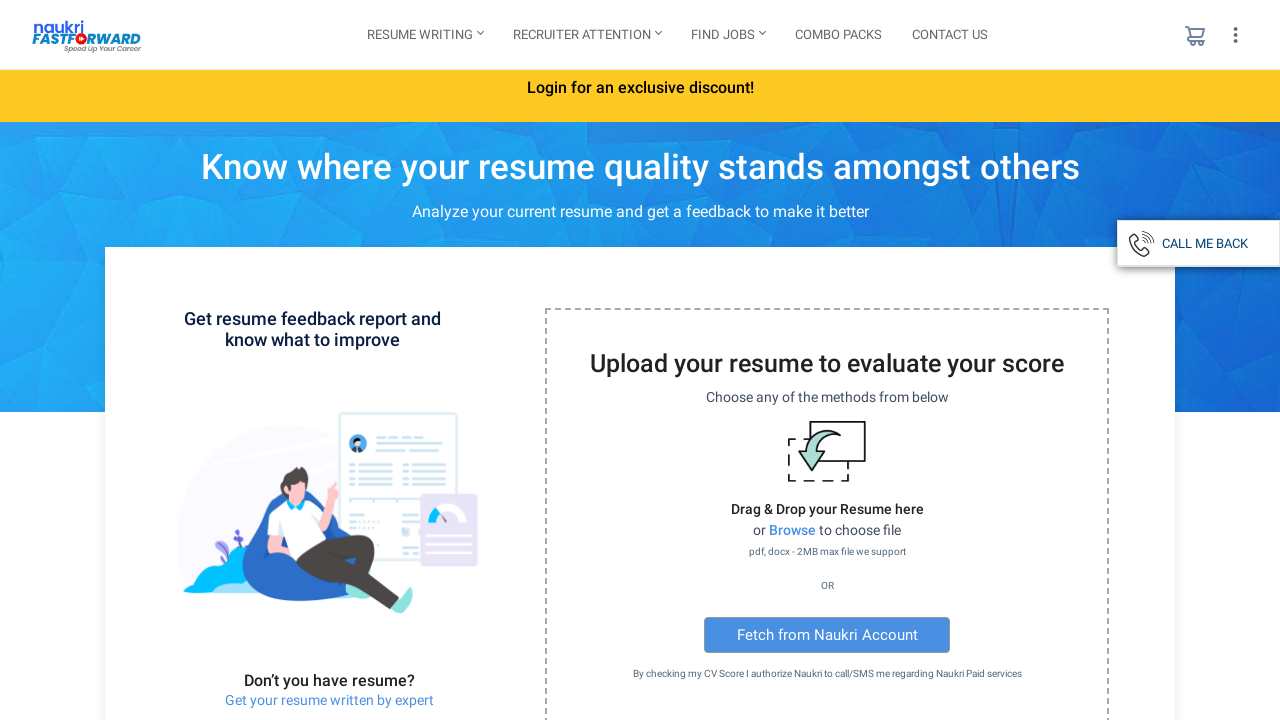

Browse button selector loaded on resume upload page
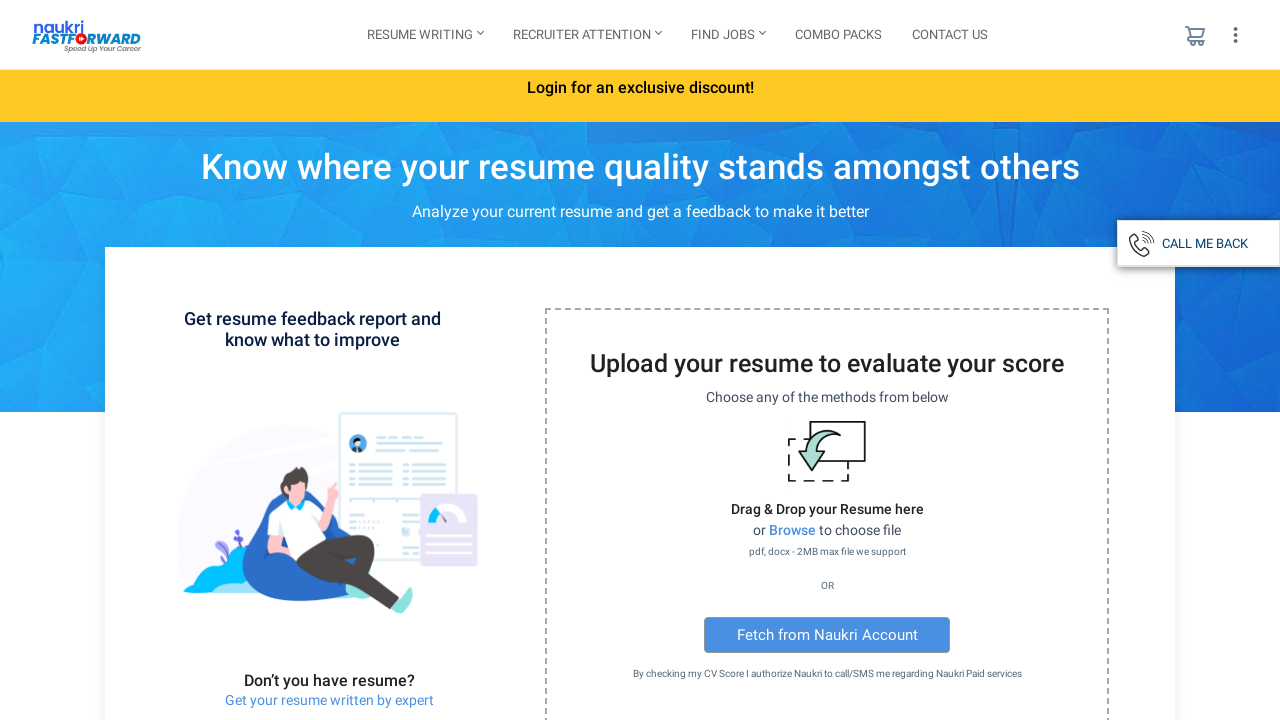

Clicked browse button to open file chooser dialog at (792, 530) on span.browse
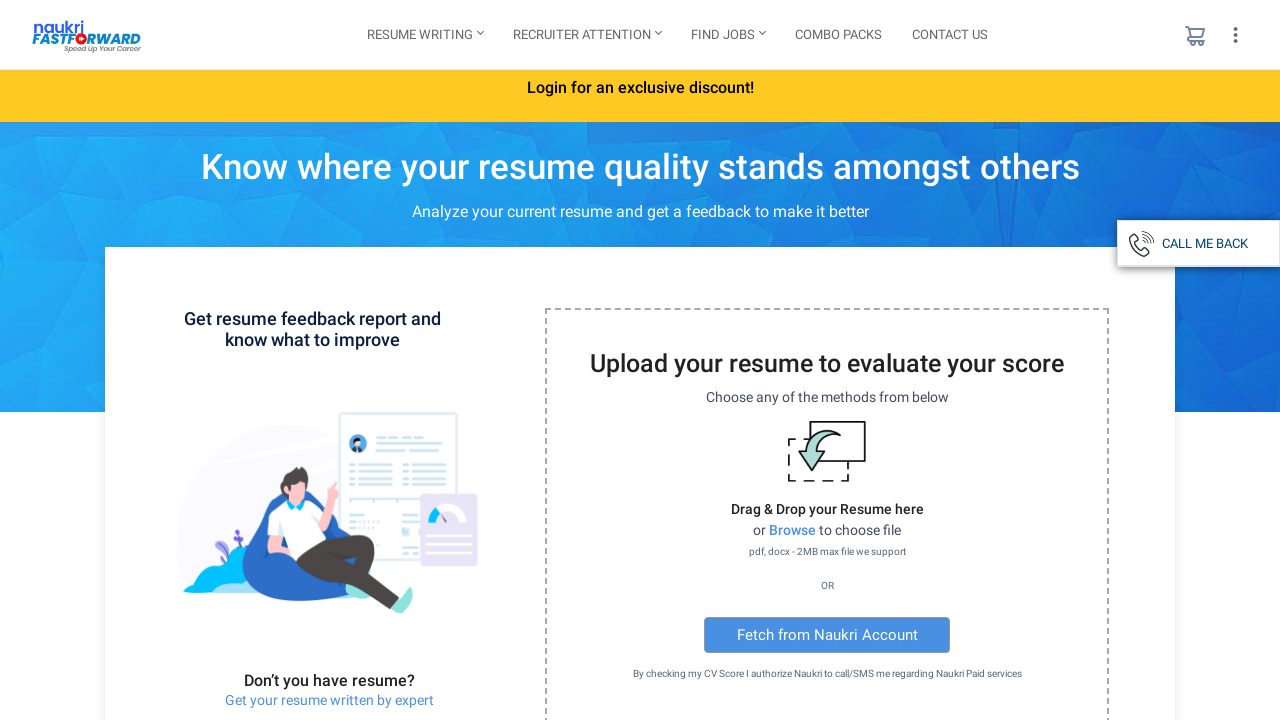

Created temporary test resume file
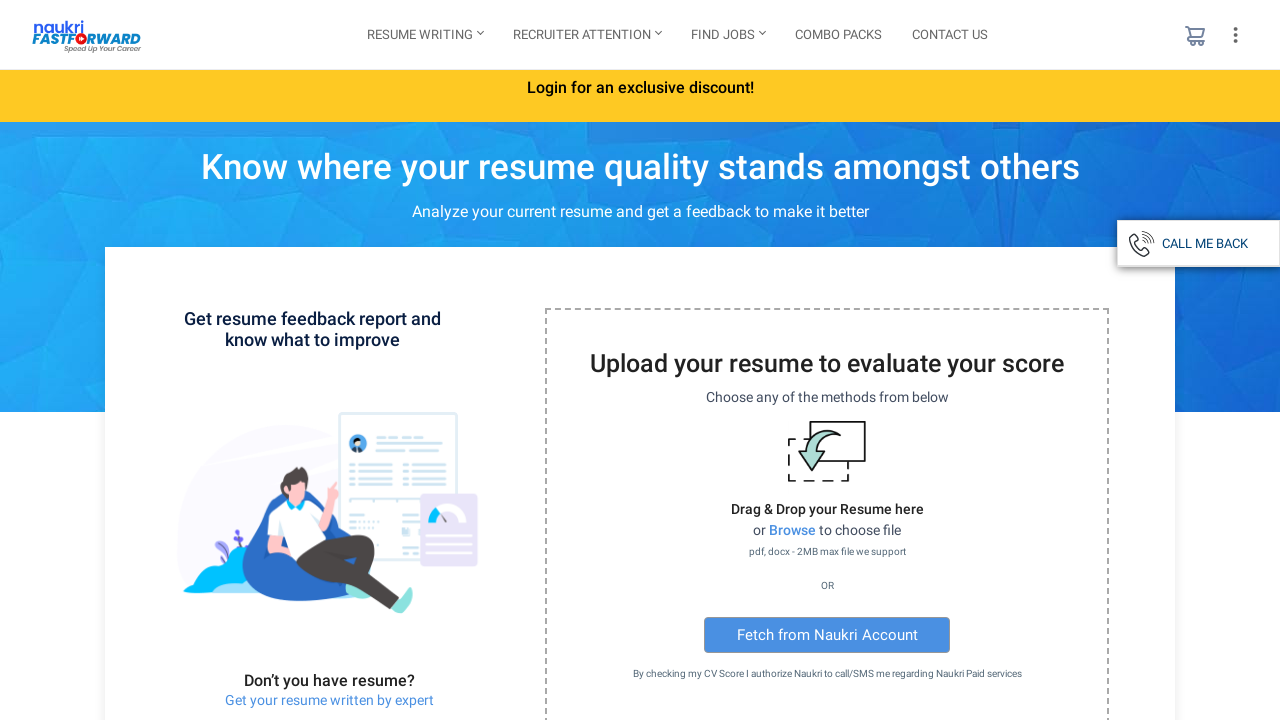

Selected and uploaded resume file via file chooser
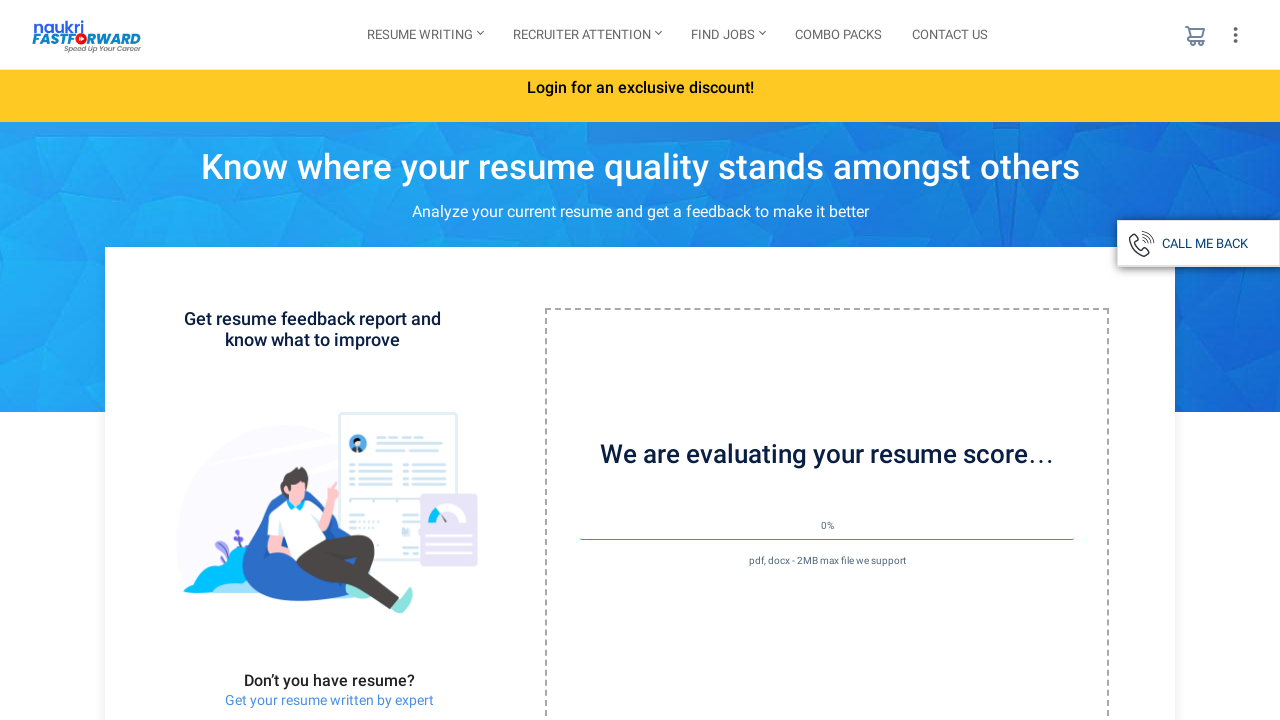

Waited for file upload processing to complete
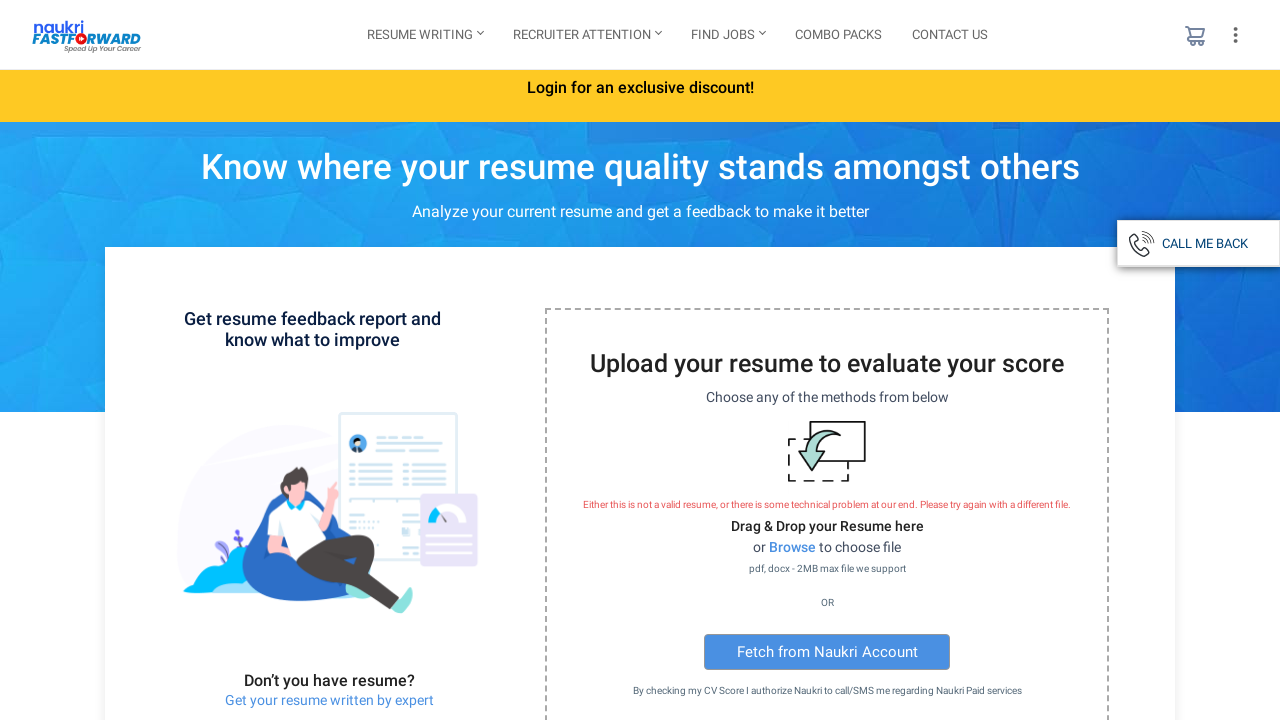

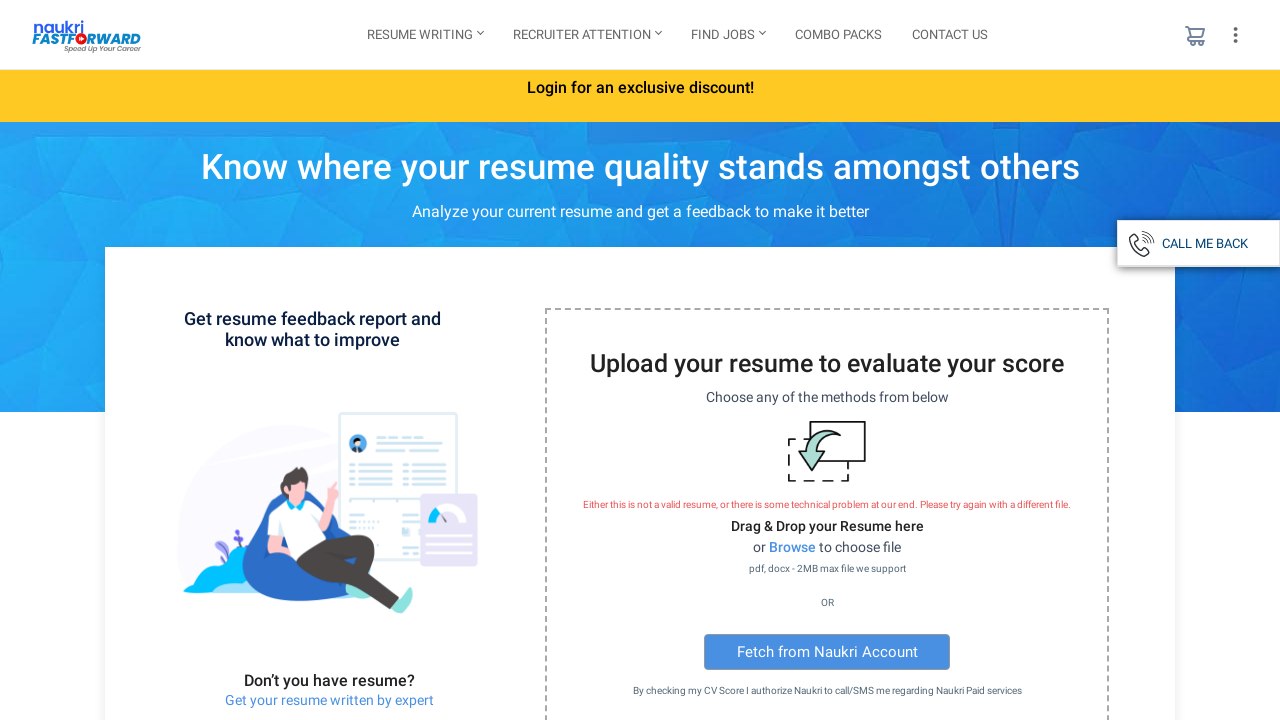